Tests removing an item from the todo list by clicking the delete button and verifying the item disappears

Starting URL: https://demo.playwright.dev/todomvc

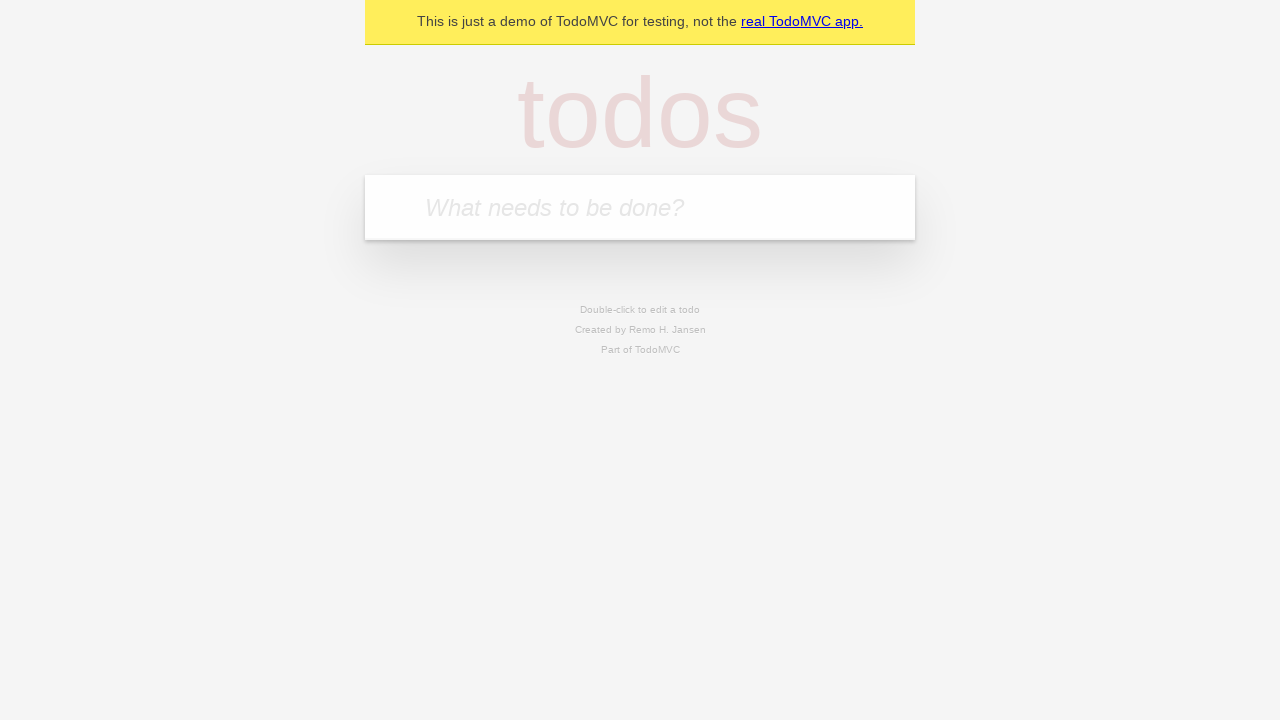

Filled new todo input with 'Hello' on input.new-todo
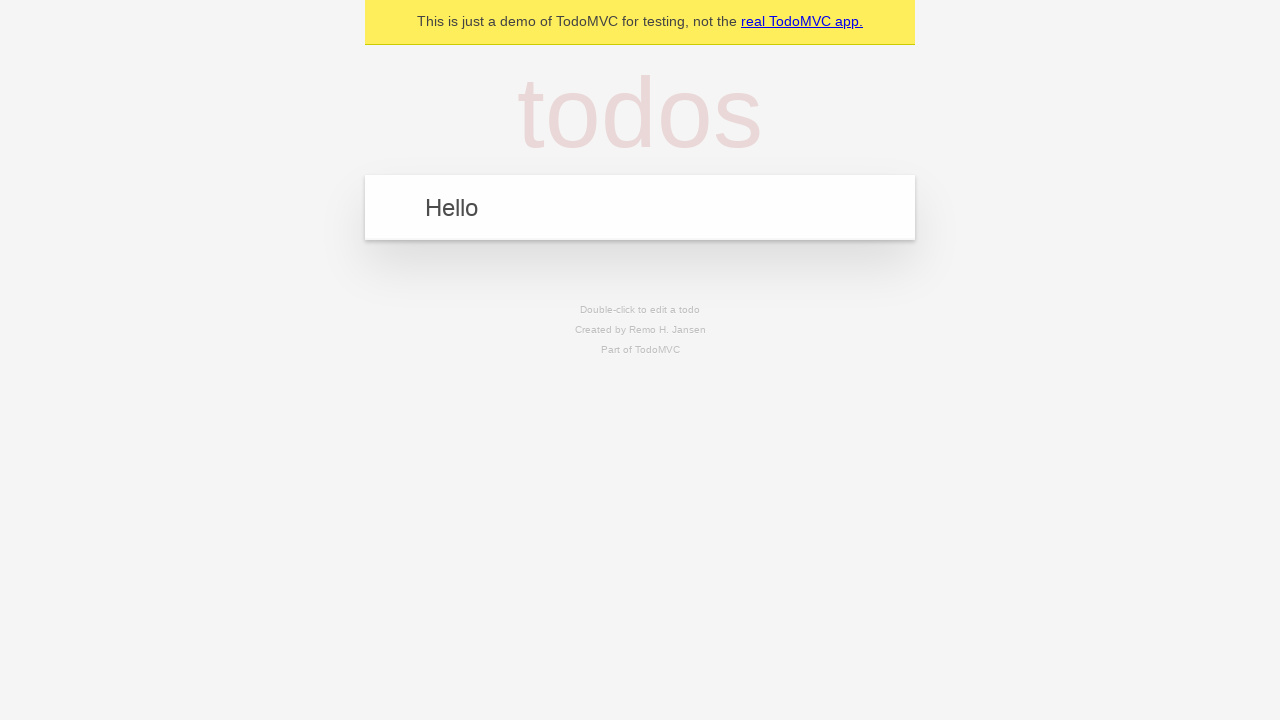

Pressed Enter to create todo item on input.new-todo
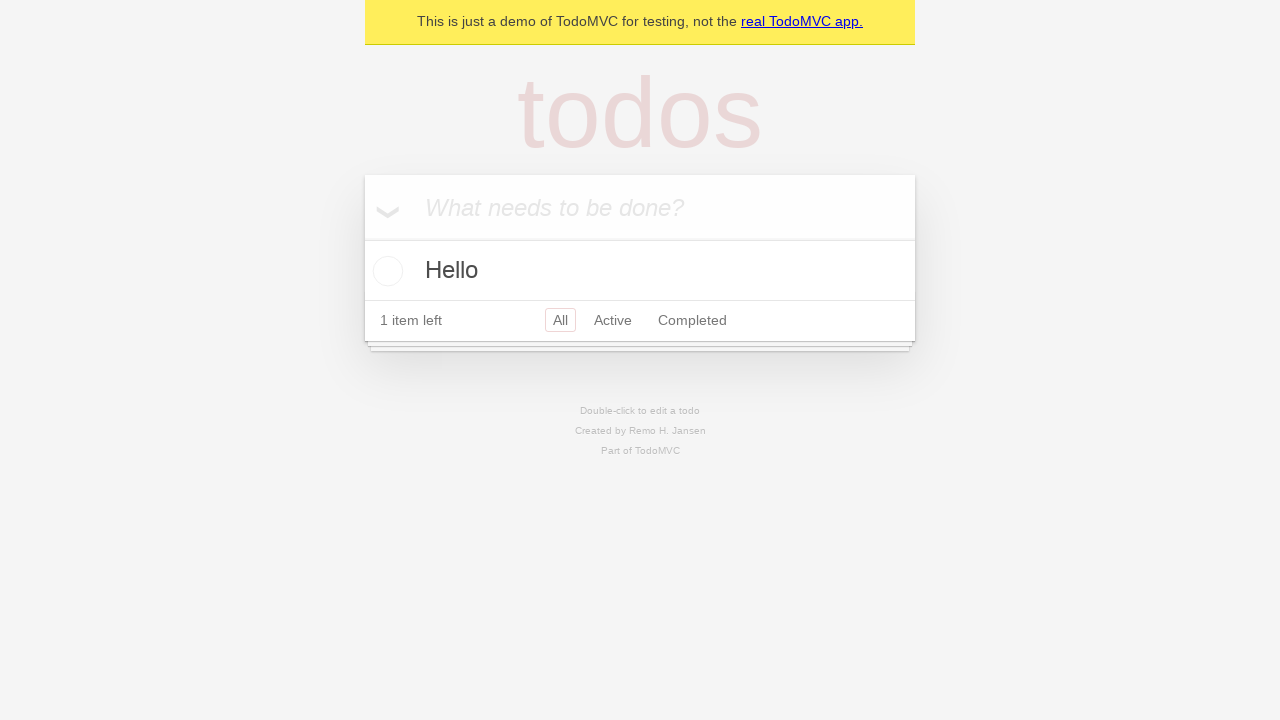

Todo item appeared in the list
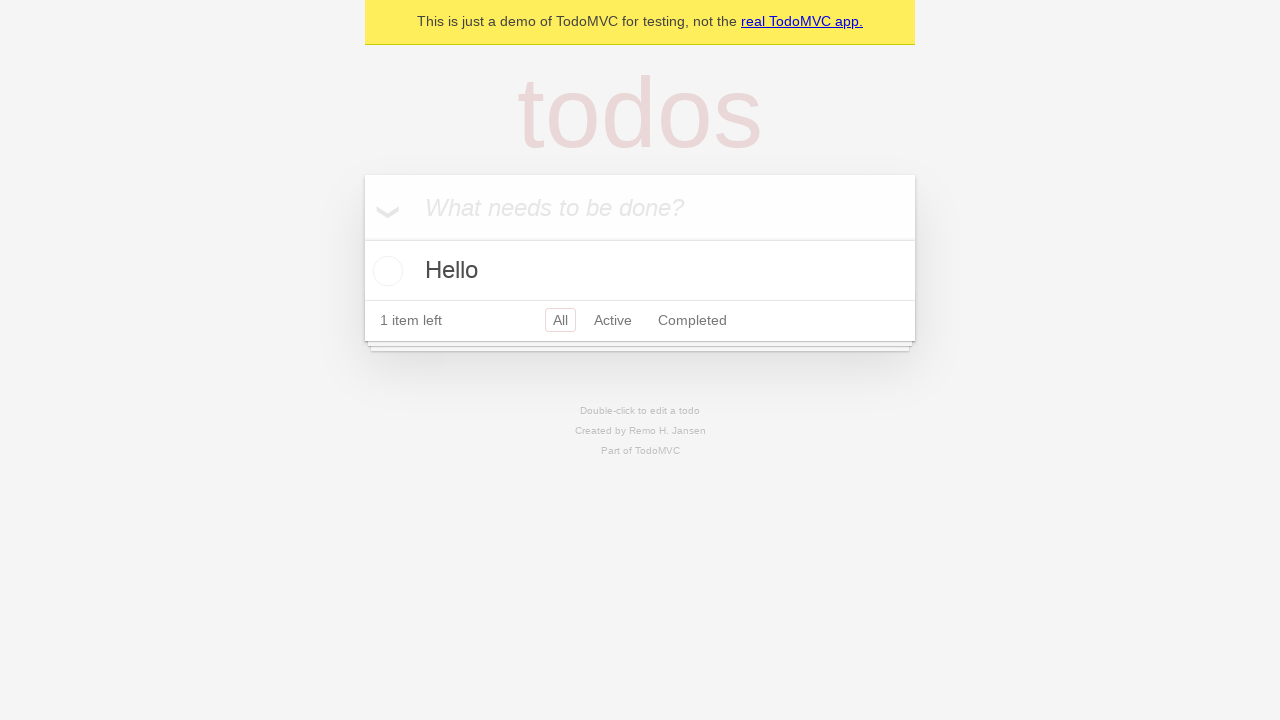

Hovered over todo item to reveal delete button at (640, 271) on li[data-testid='todo-item']
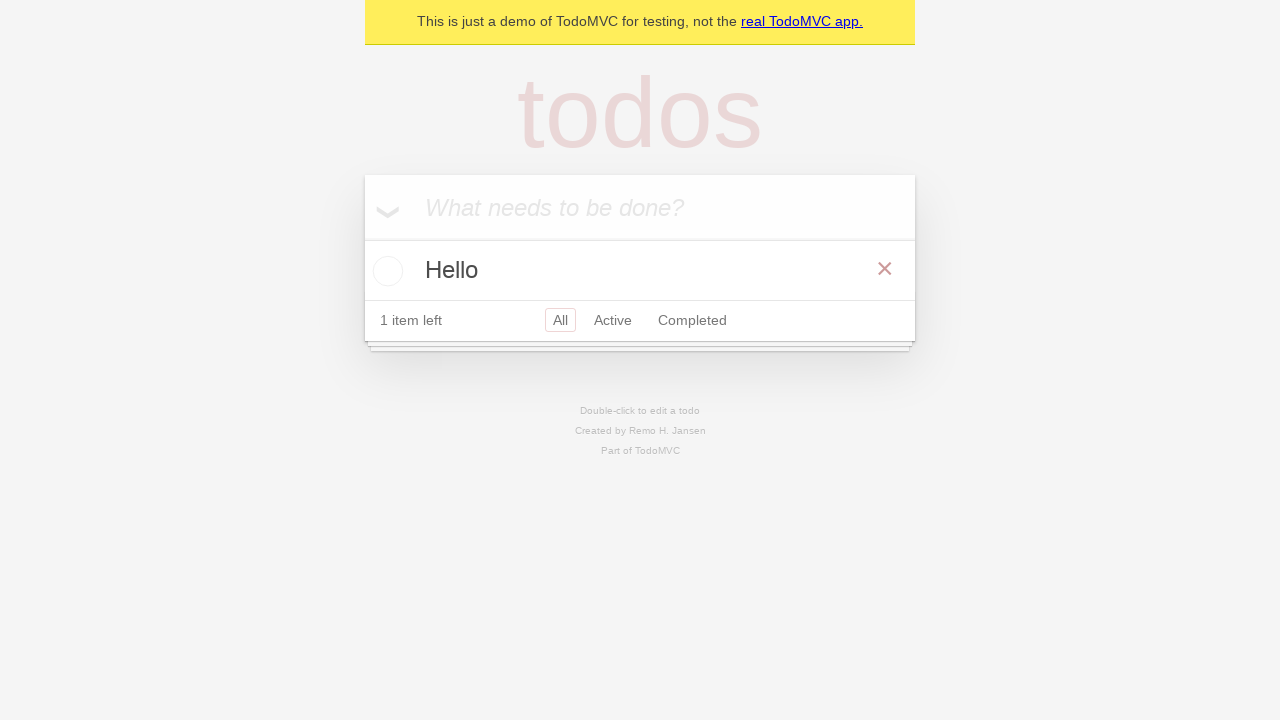

Clicked delete button (x) to remove item at (885, 269) on button.destroy
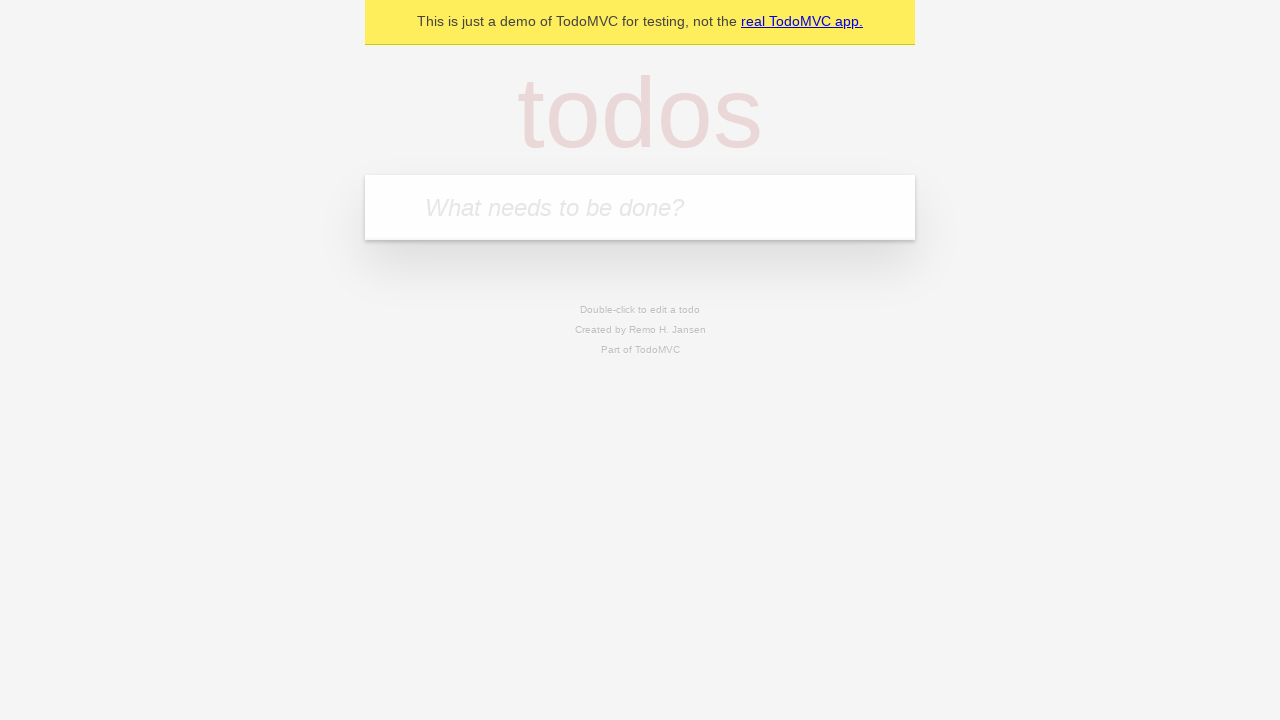

Verified todo item was successfully removed from list
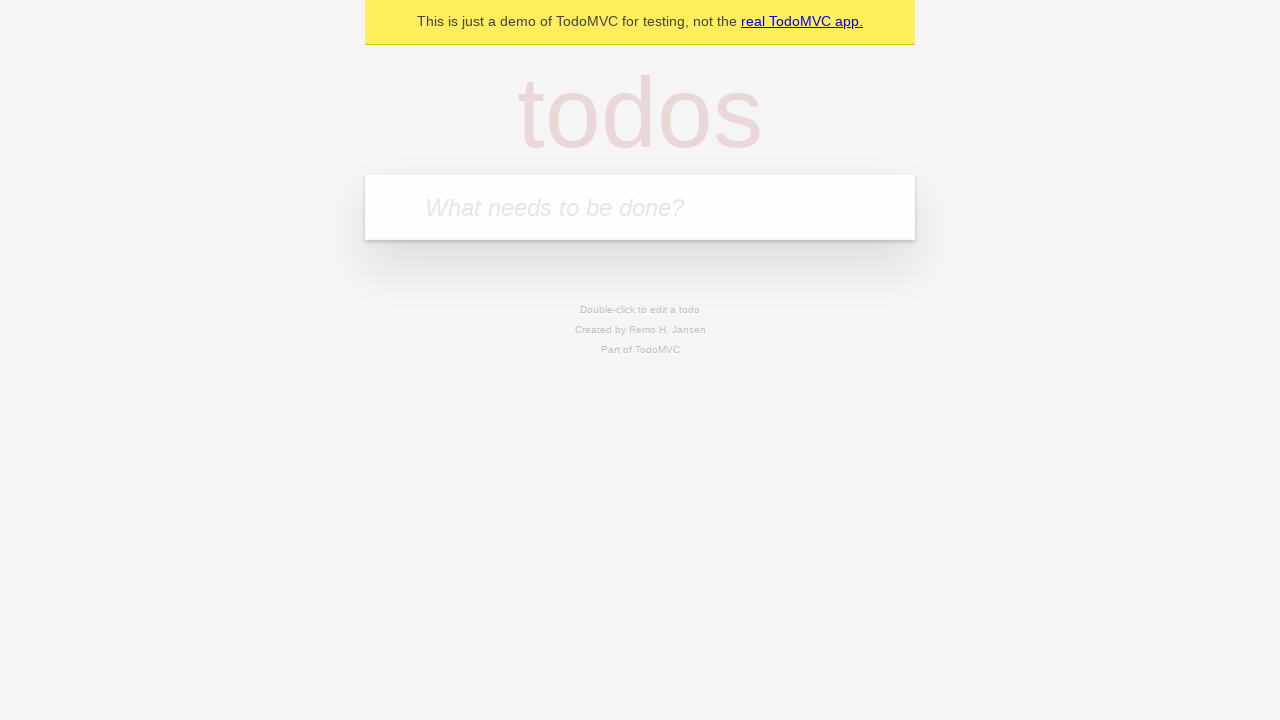

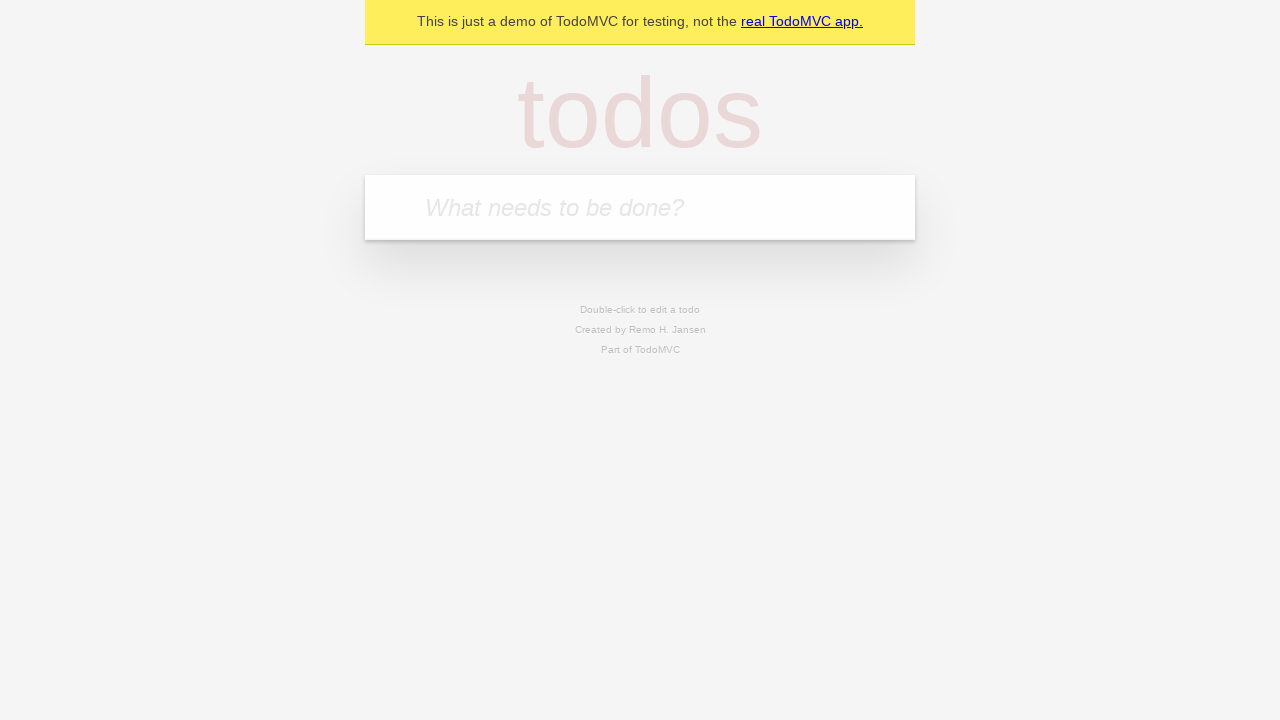